Tests dynamic controls page by interacting with a checkbox - finding it and clicking to toggle its selected state

Starting URL: http://the-internet.herokuapp.com/dynamic_controls

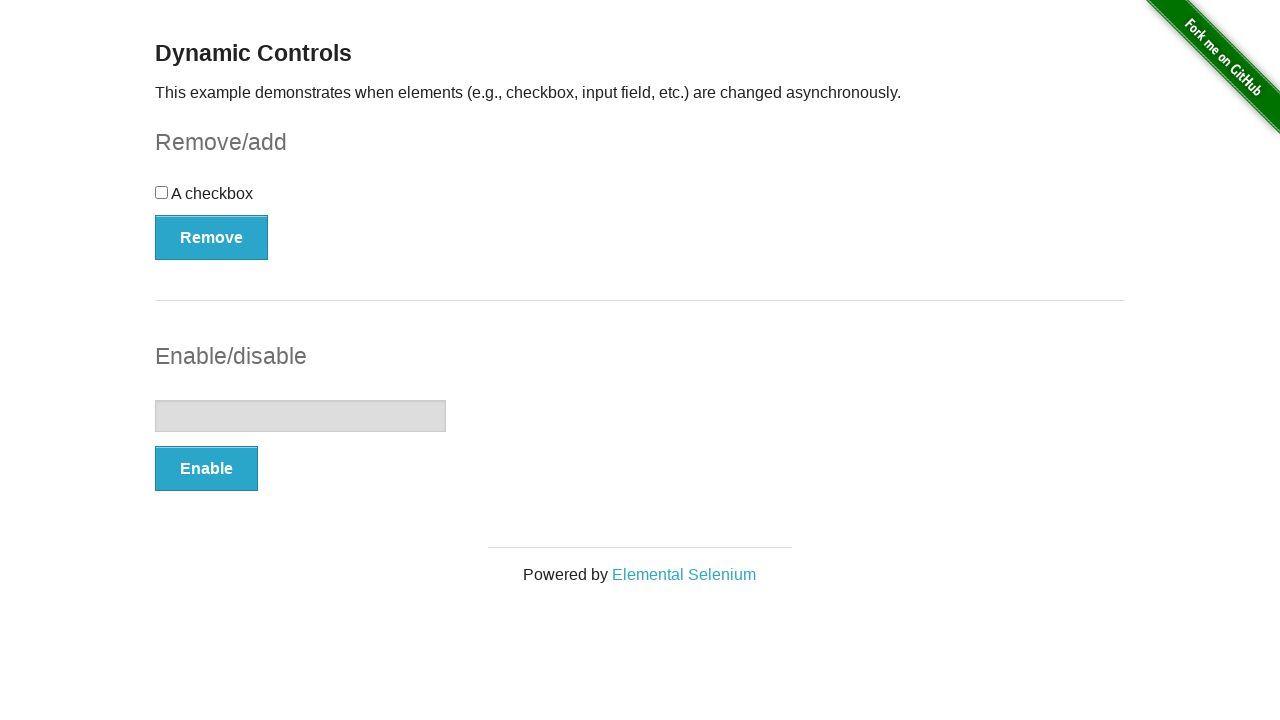

Clicked checkbox to toggle its state at (162, 192) on xpath=//div[@id='checkbox']/input
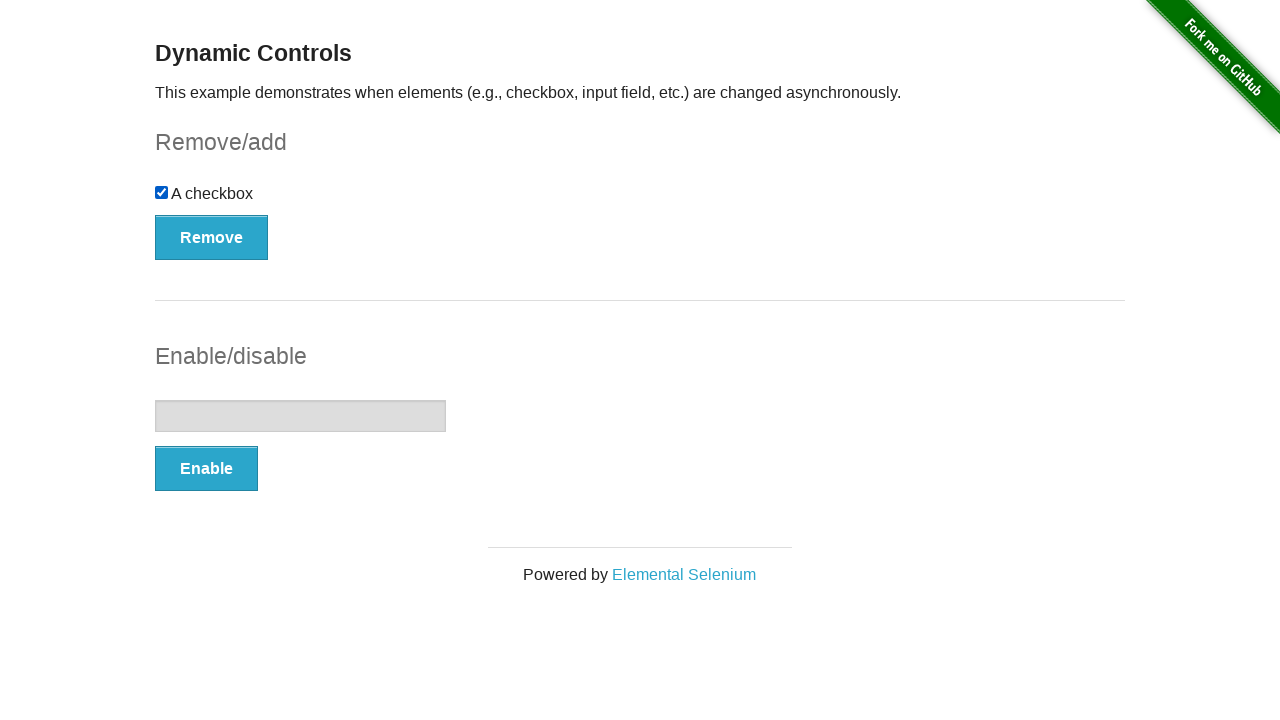

Verified checkbox is now checked
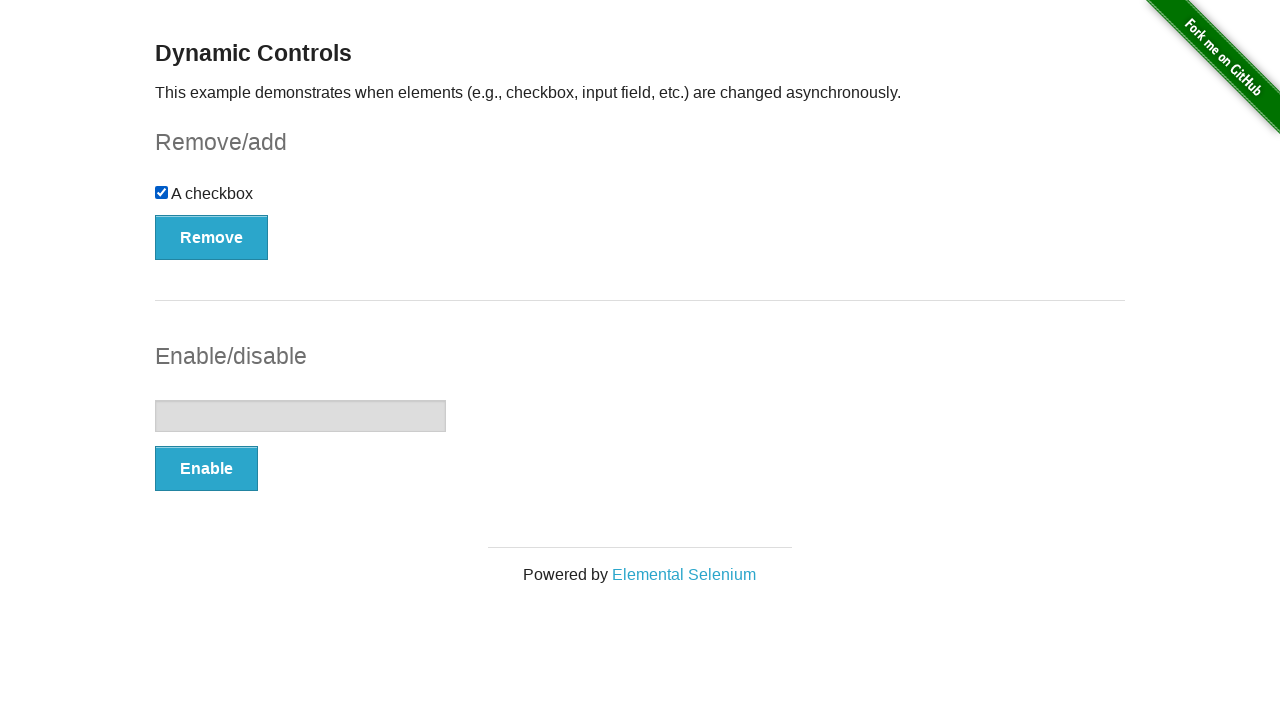

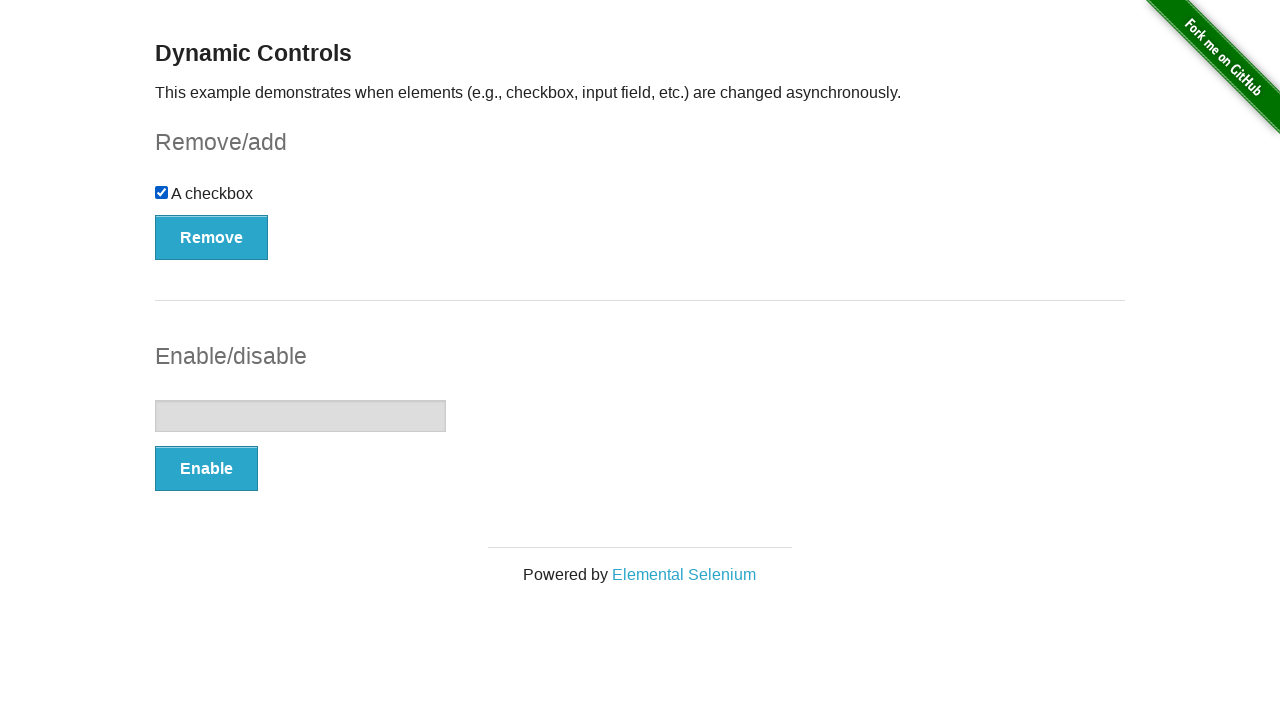